Tests various input field interactions on LeafGround practice site including typing text, appending to existing values, checking if elements are enabled, clearing fields, retrieving values, and pressing keyboard keys like Tab and Enter.

Starting URL: https://www.leafground.com/input.xhtml

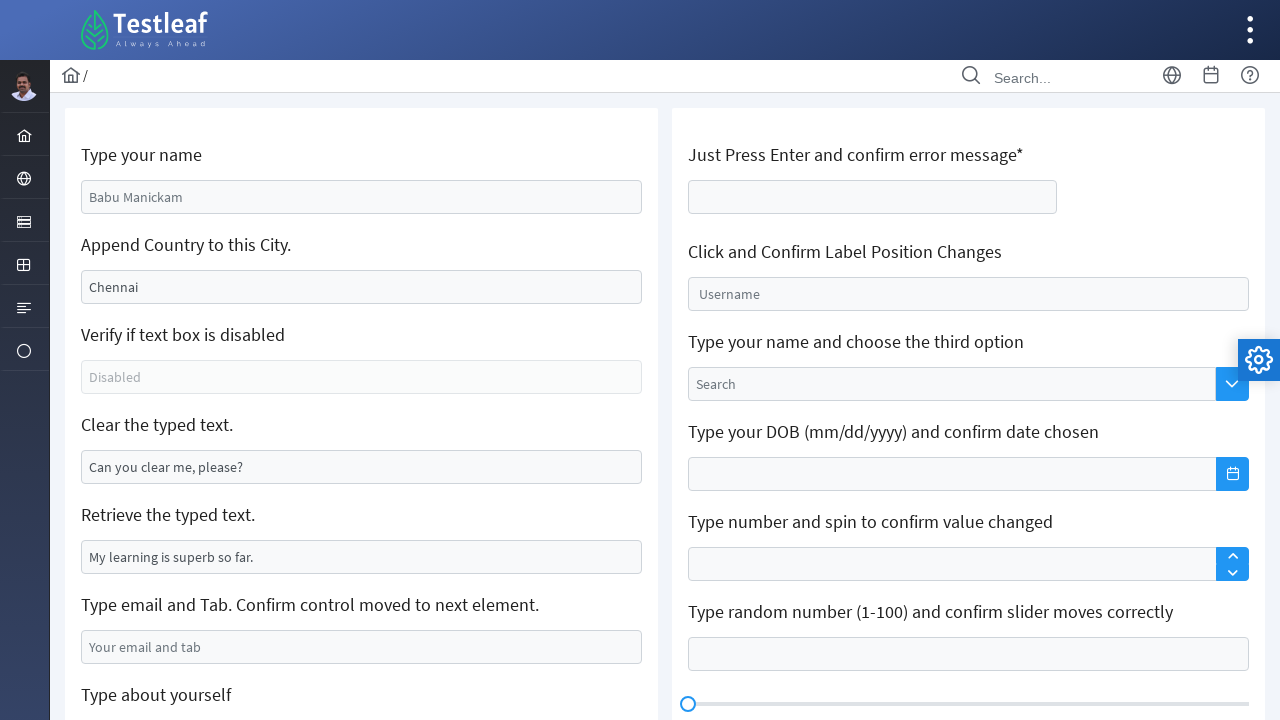

Filled name input field with 'gunaseelan' on #j_idt88\:name
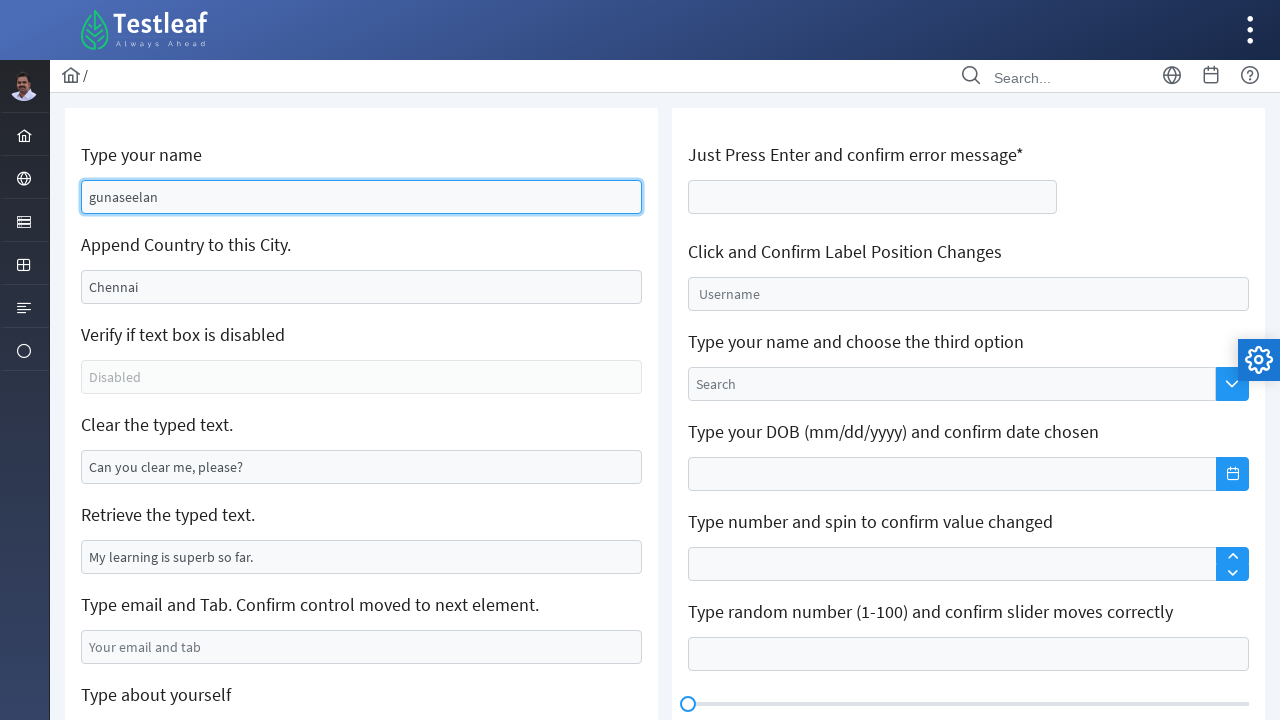

Appended ',India' to second input field on #j_idt88\:j_idt91
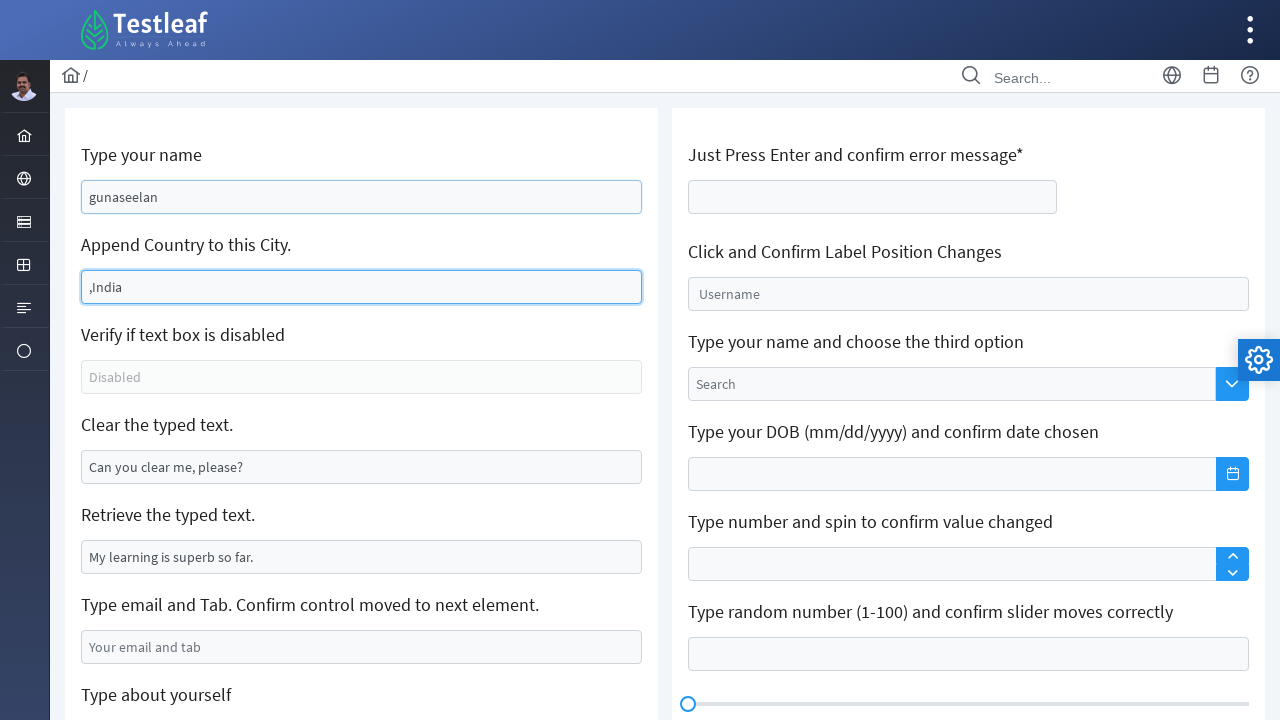

Located disabled element
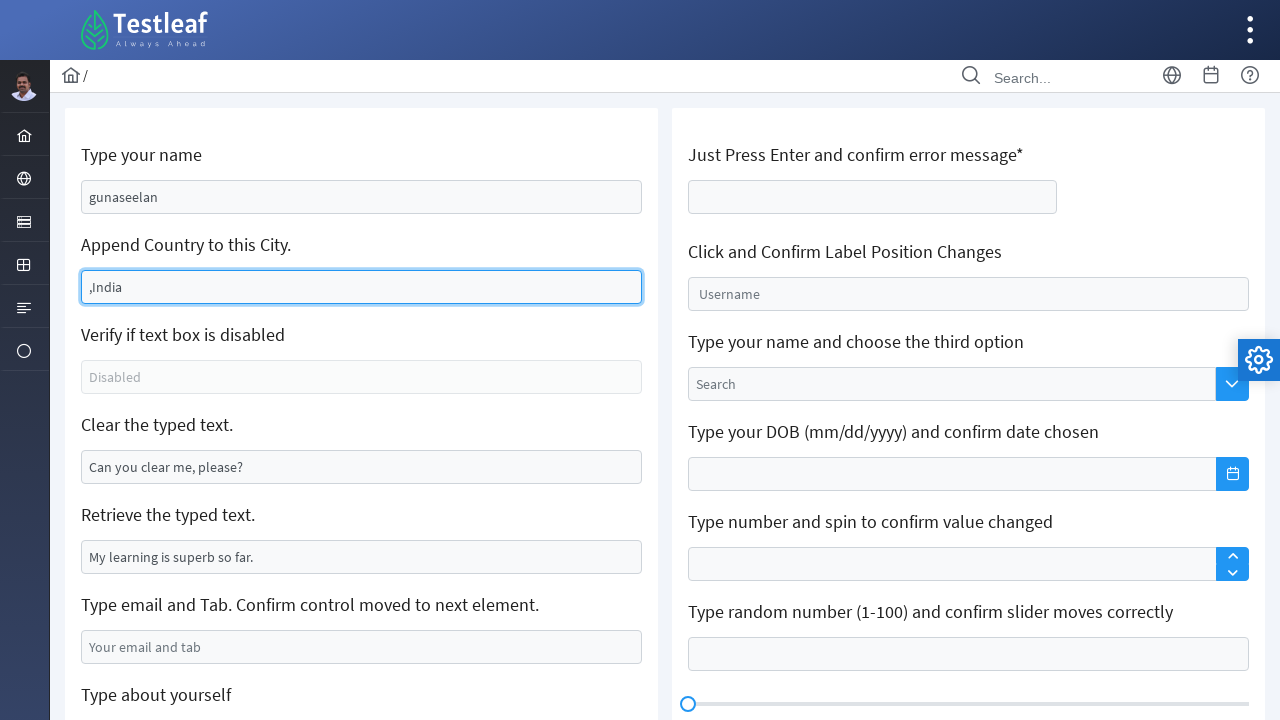

Checked if disabled element is enabled: False
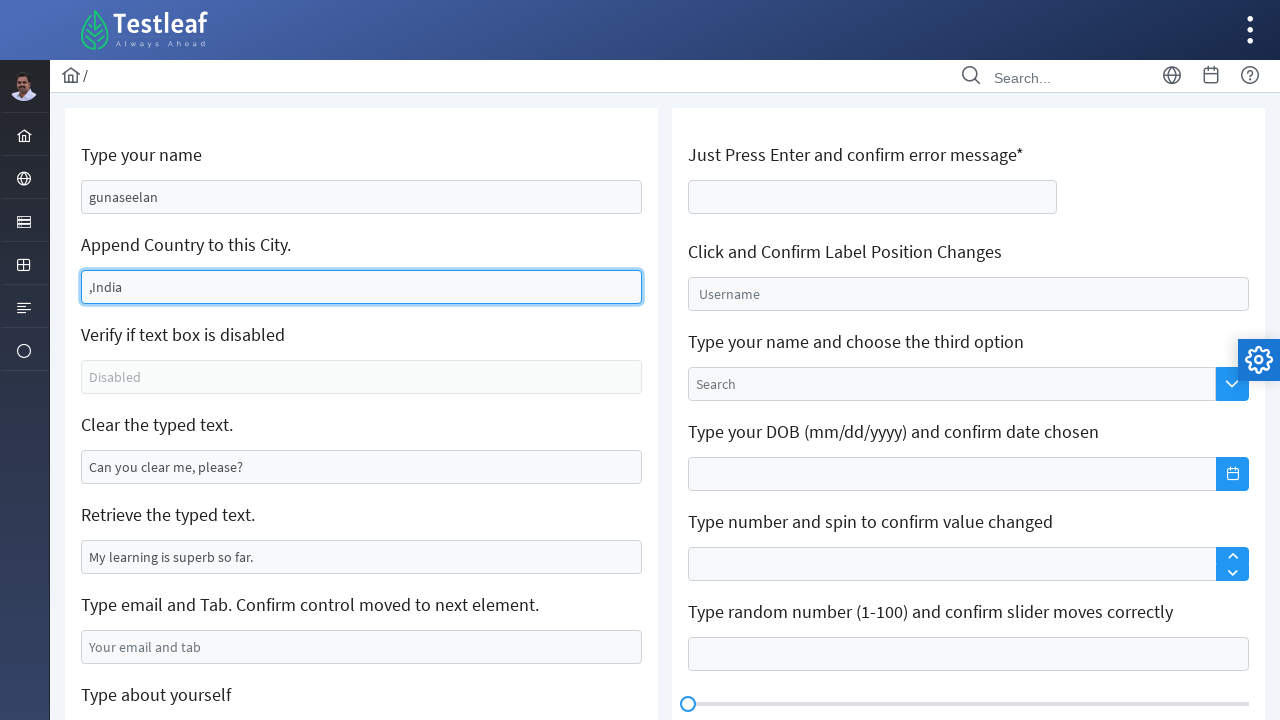

Cleared input field on #j_idt88\:j_idt95
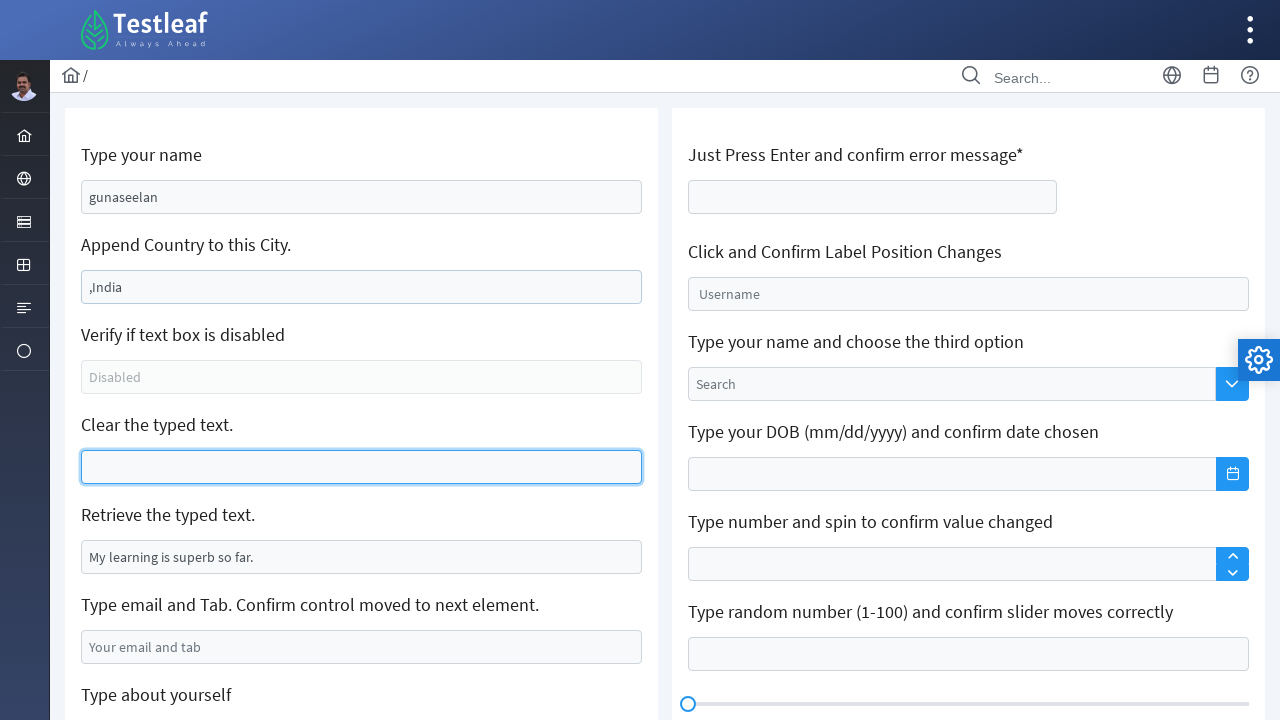

Located element for value retrieval
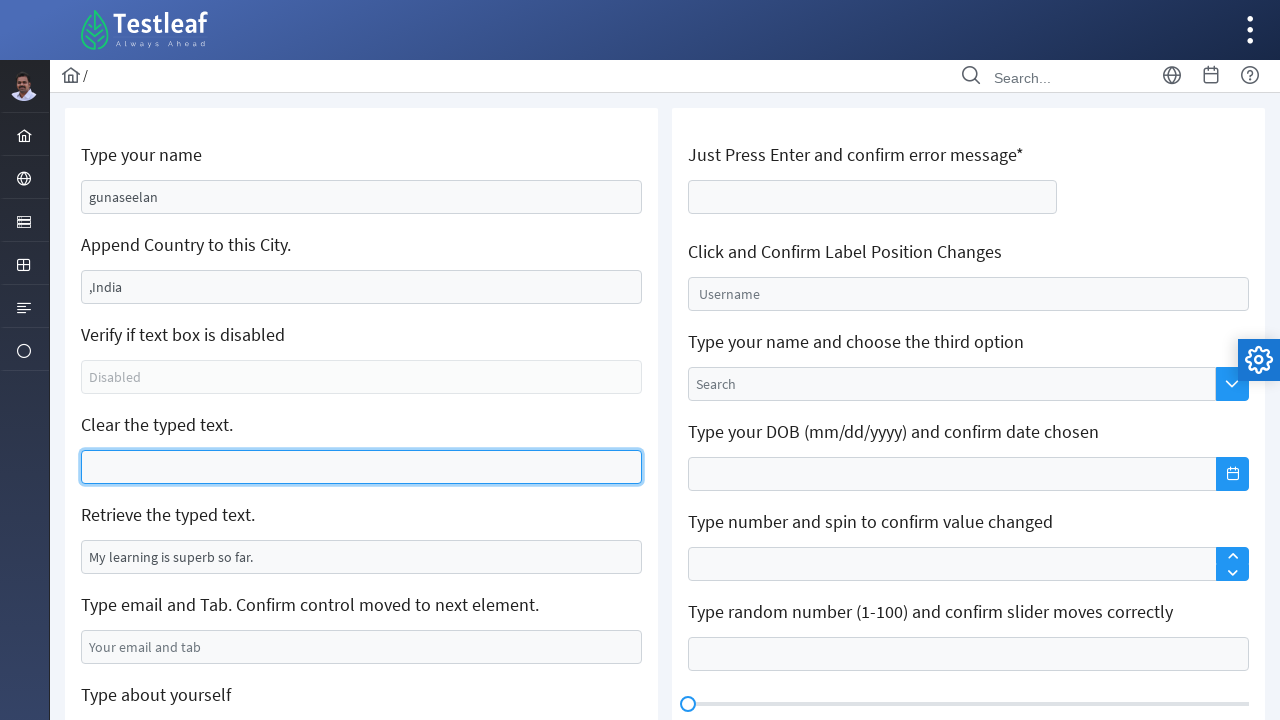

Retrieved value from input field: 'My learning is superb so far.'
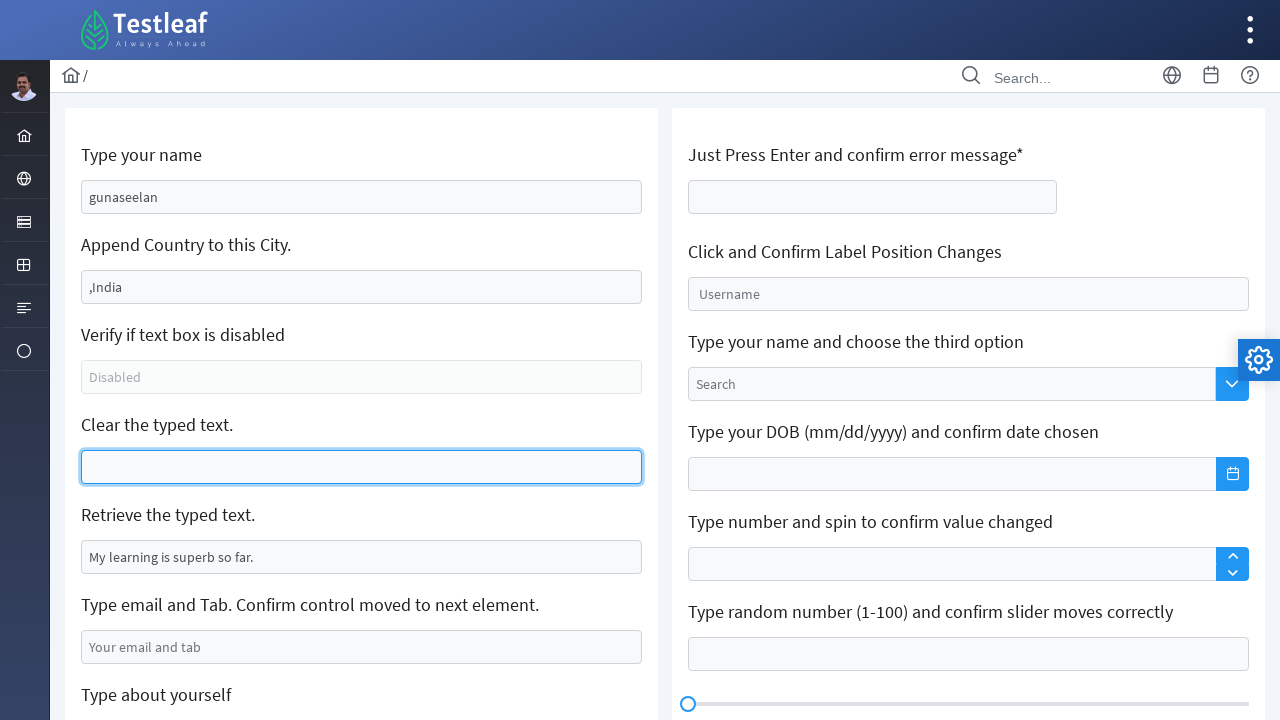

Filled email field with 'guna@gmail.com' on #j_idt88\:j_idt99
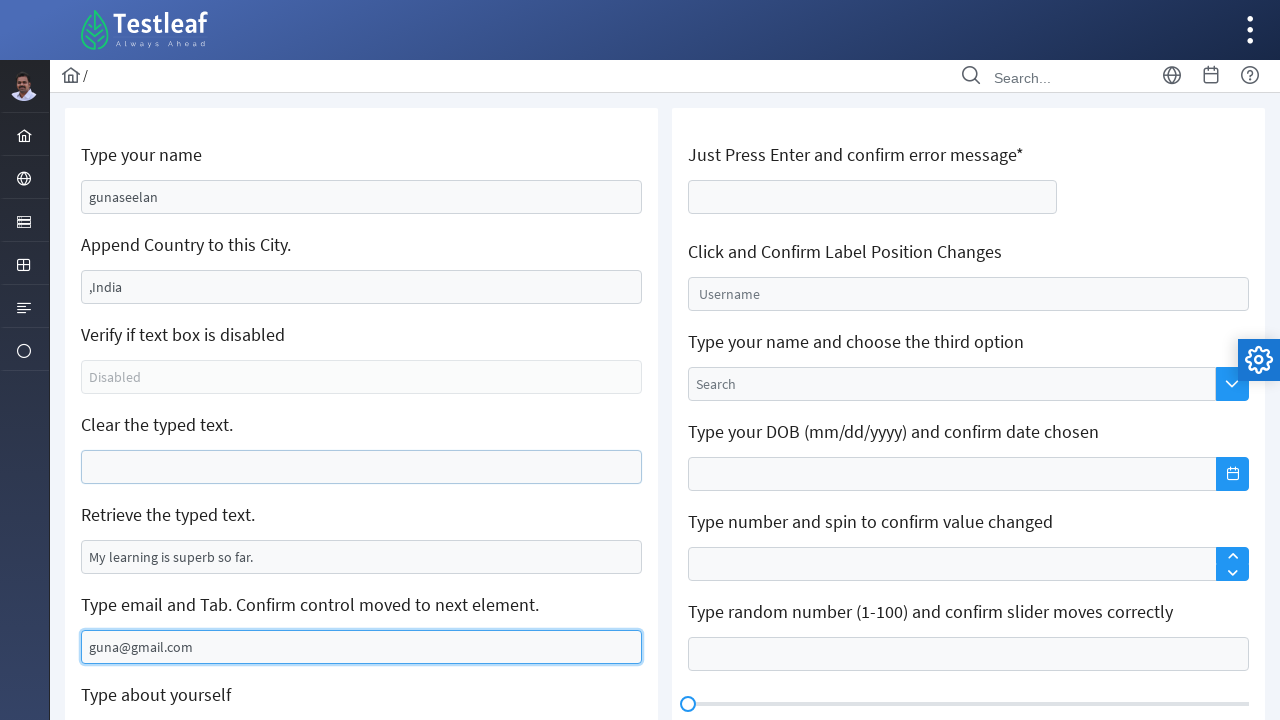

Pressed Tab key to move to next field
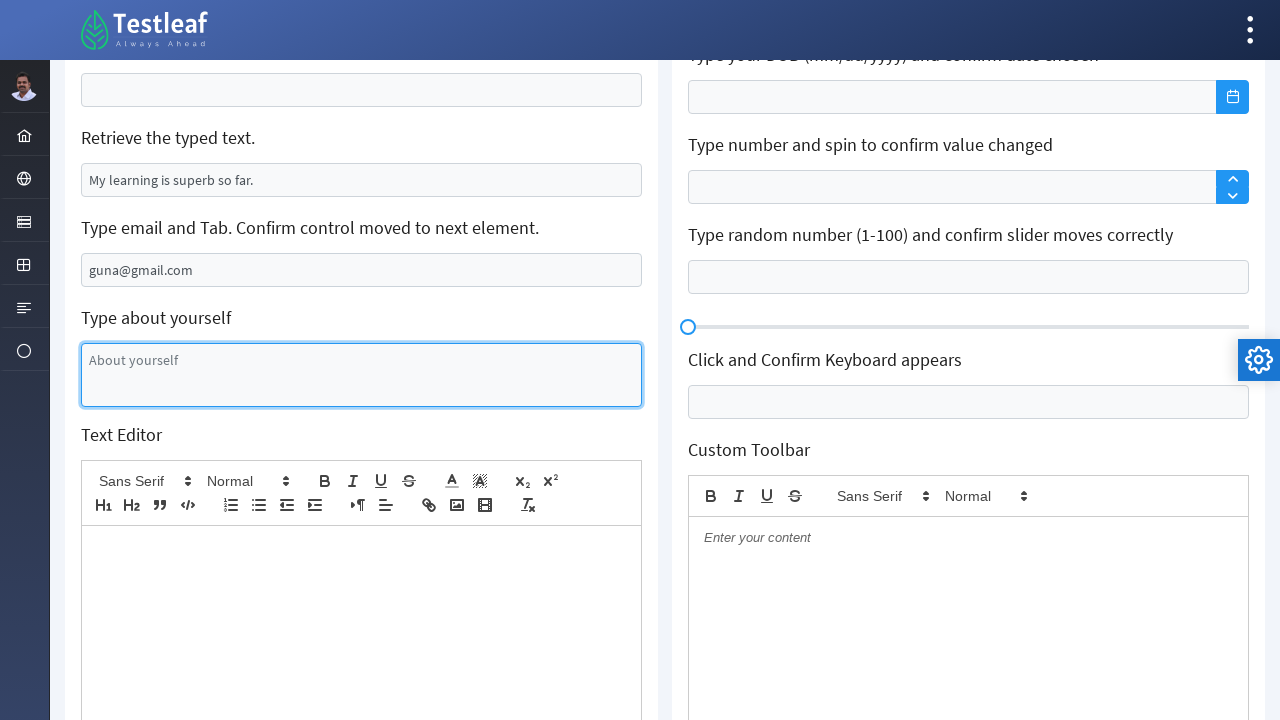

Filled textarea with description text on #j_idt88\:j_idt101
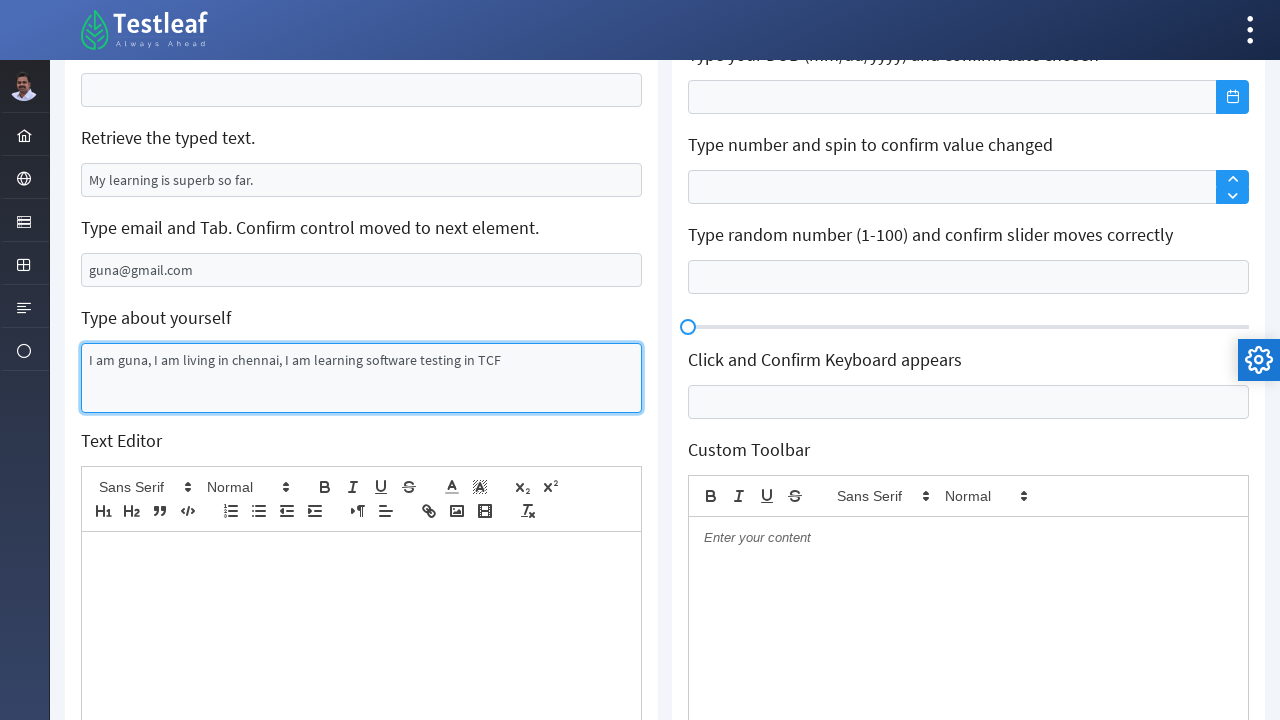

Pressed Enter key on age field on #j_idt106\:thisform\:age
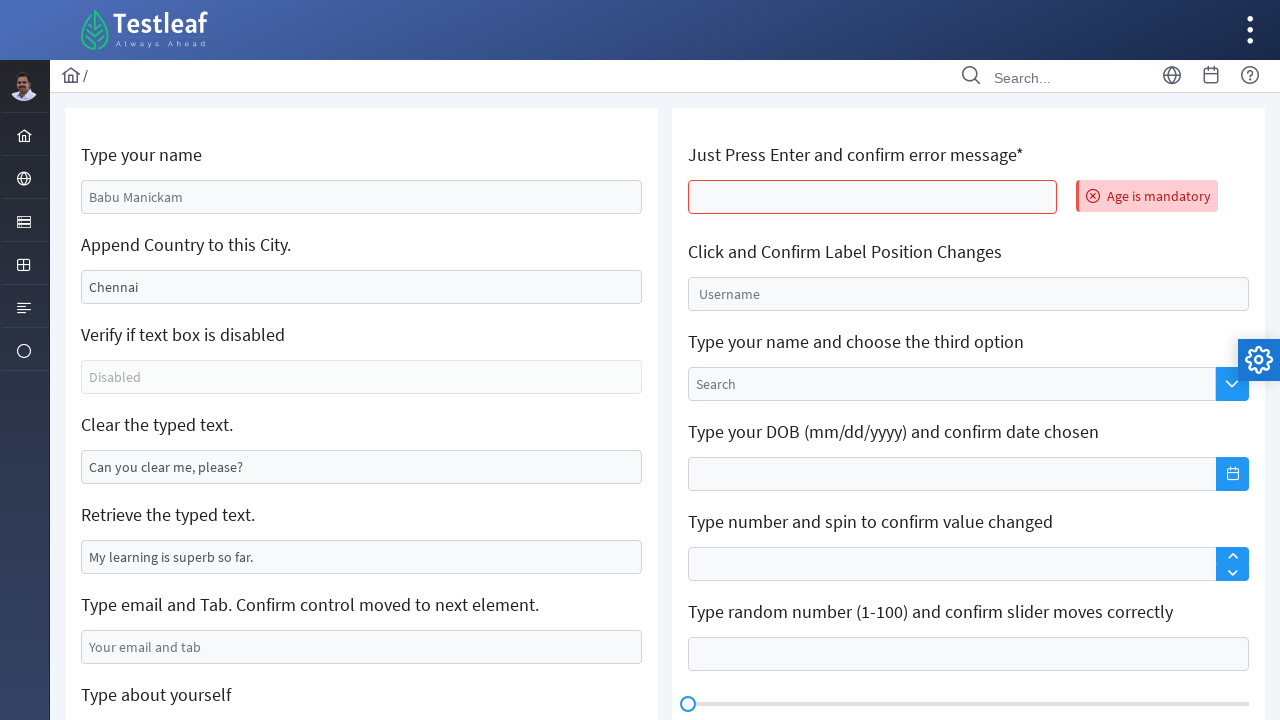

Clicked on float input field at (968, 294) on #j_idt106\:float-input
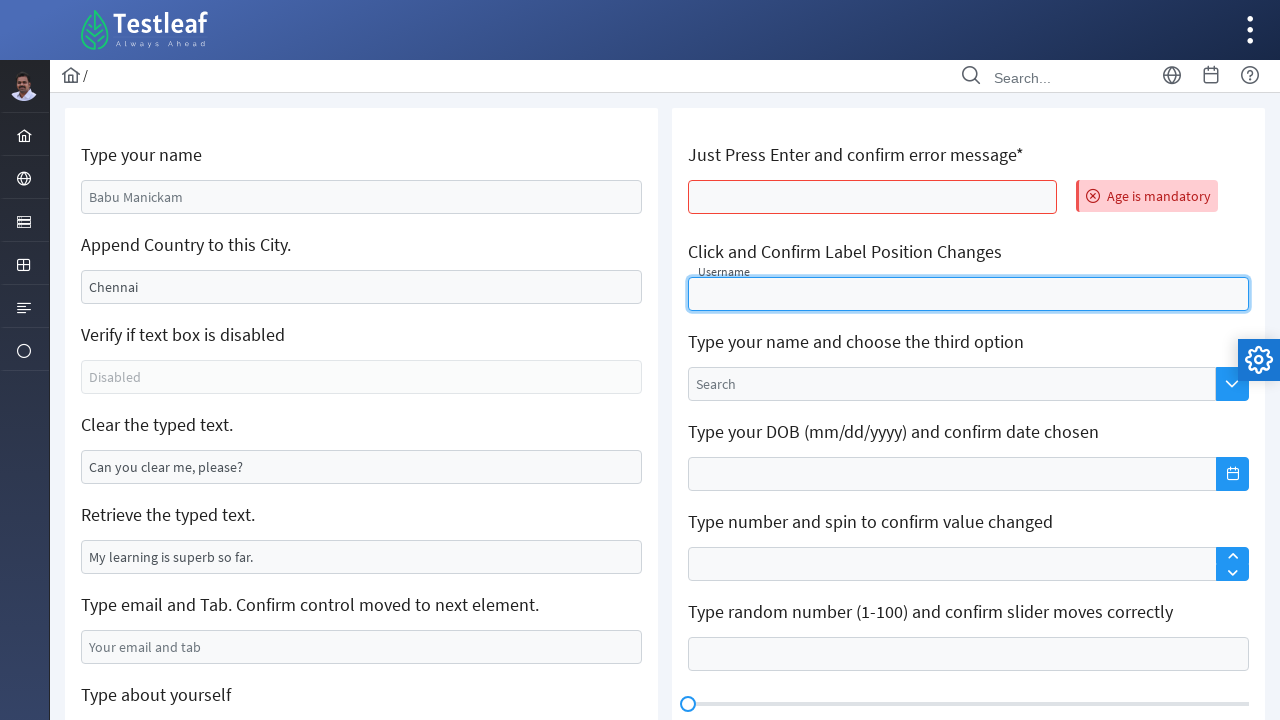

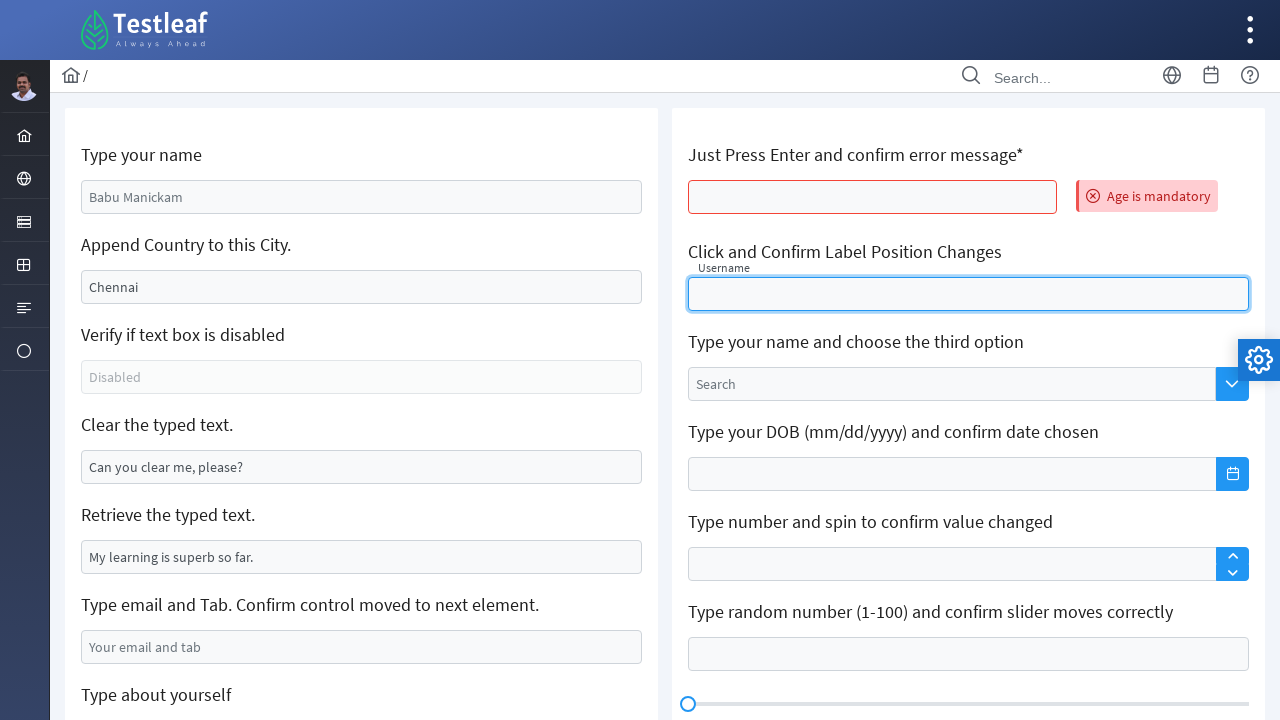